Tests form filling functionality on RoboForm's test page by entering first name and company name into the respective fields

Starting URL: https://www.roboform.com/filling-test-all-fields

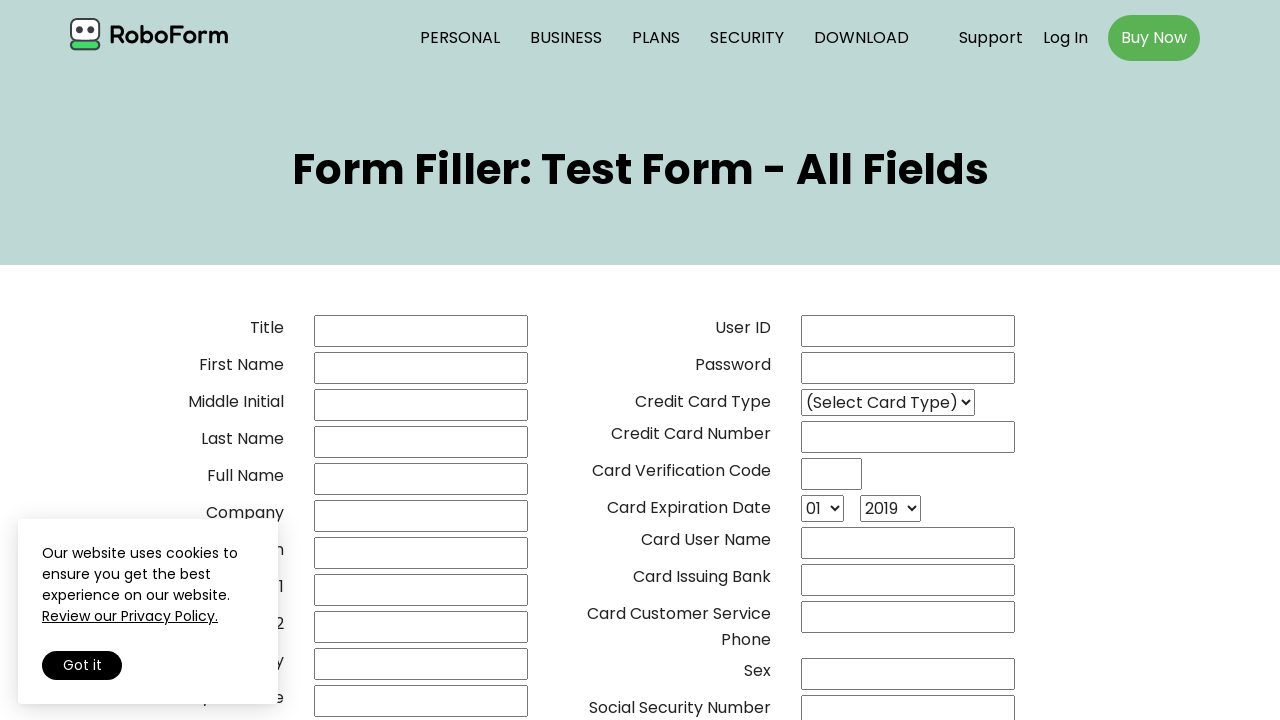

Filled first name field with 'Marcus' on input[name='02frstname']
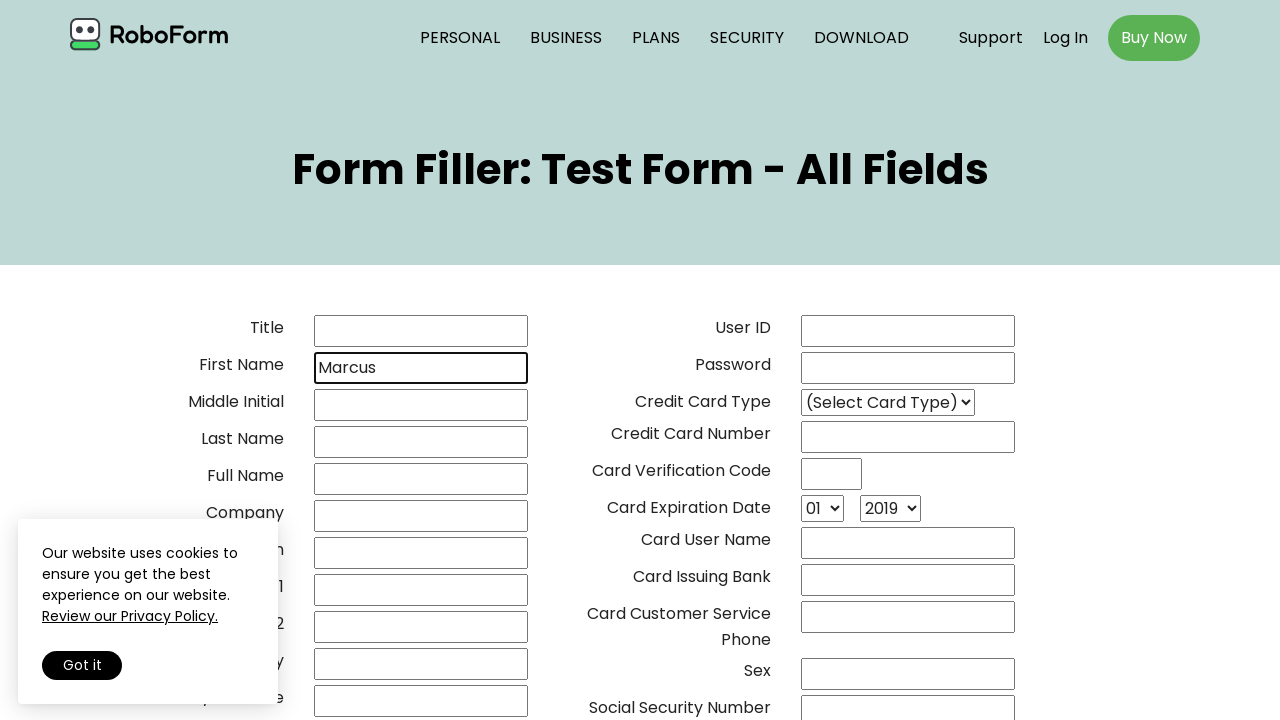

Filled company name field with 'TechCorp Solutions' on input[name='05_company']
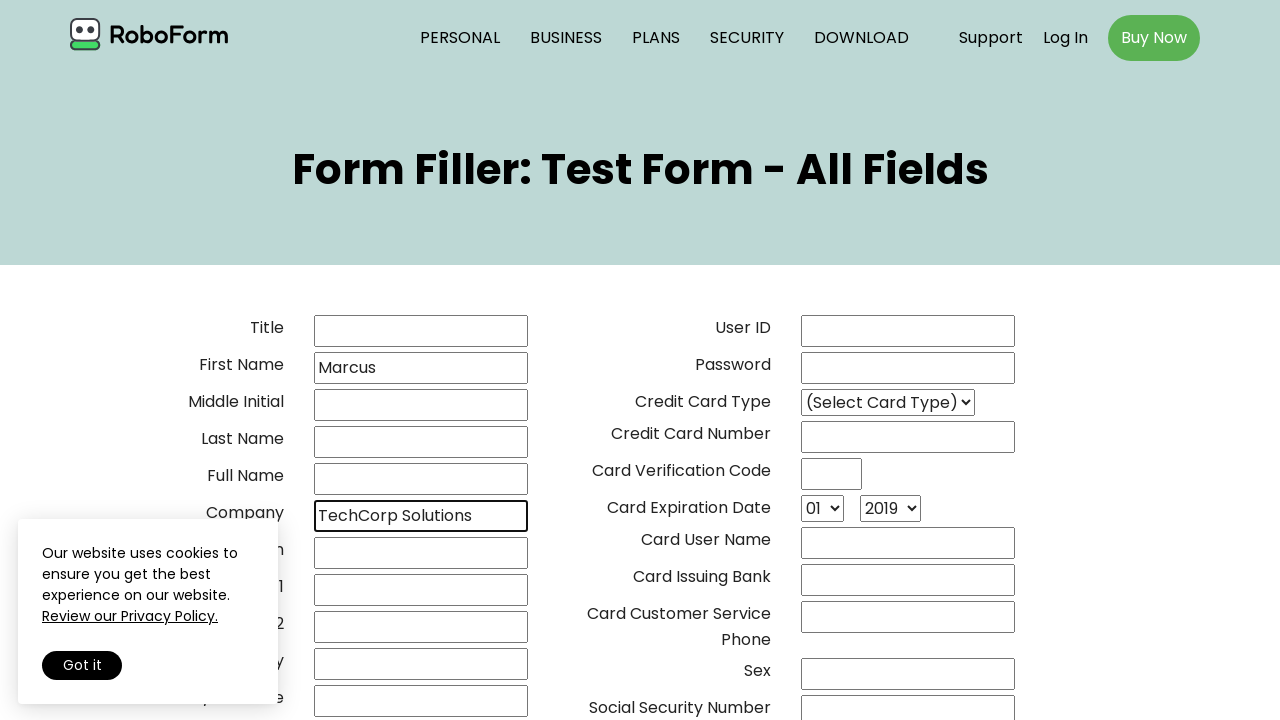

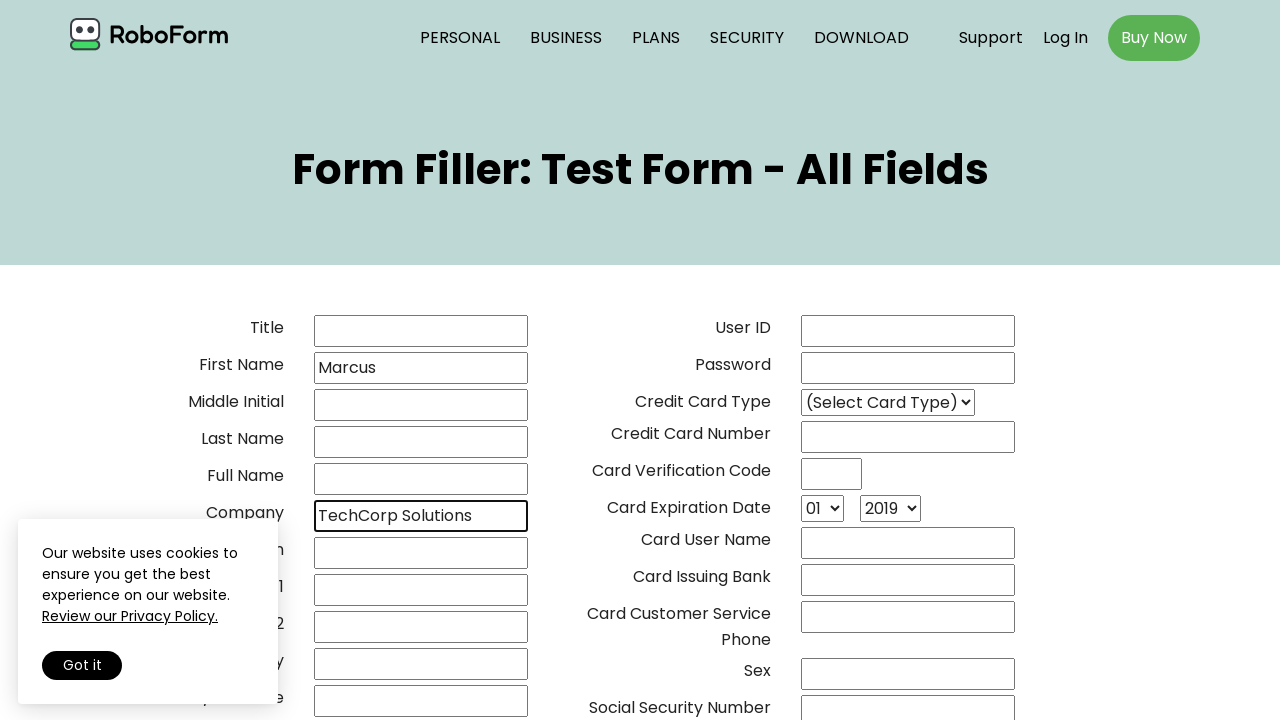